Verifies that the main navigation menu contains expected links including Products, Solutions, Resources, Beyond RPA, and Company

Starting URL: https://www.automationanywhere.com/

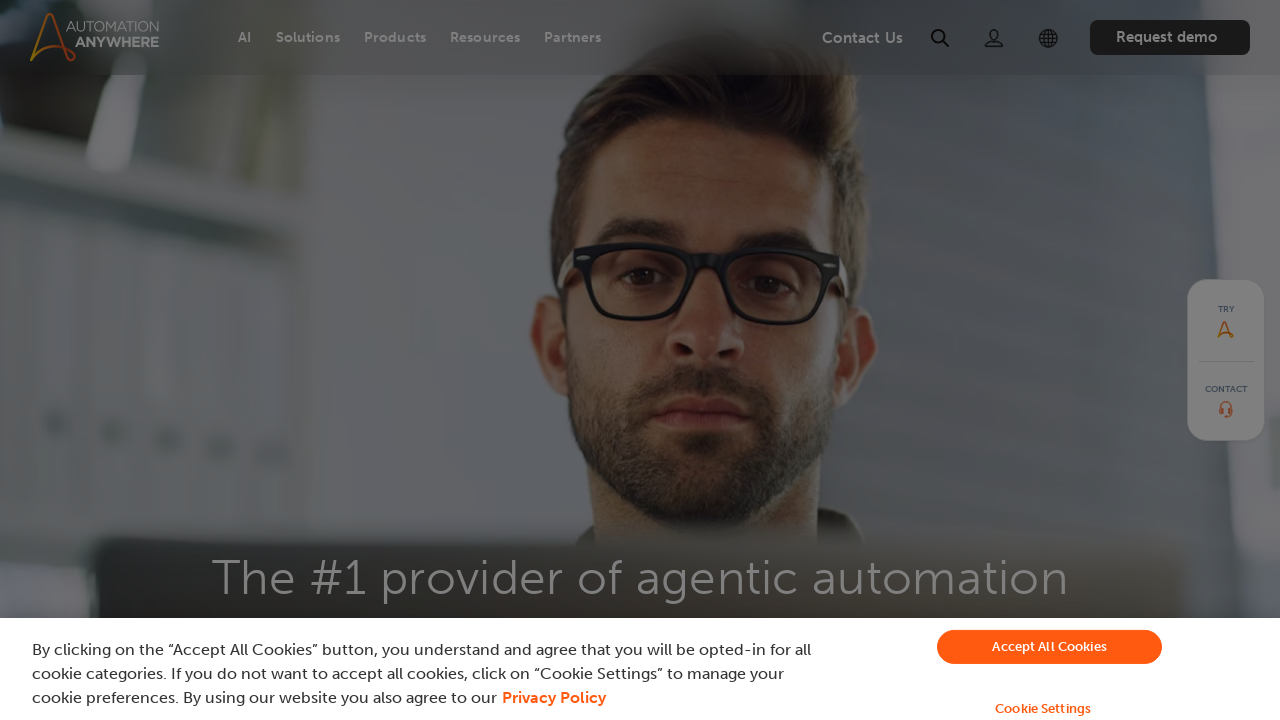

Navigated to Automation Anywhere homepage
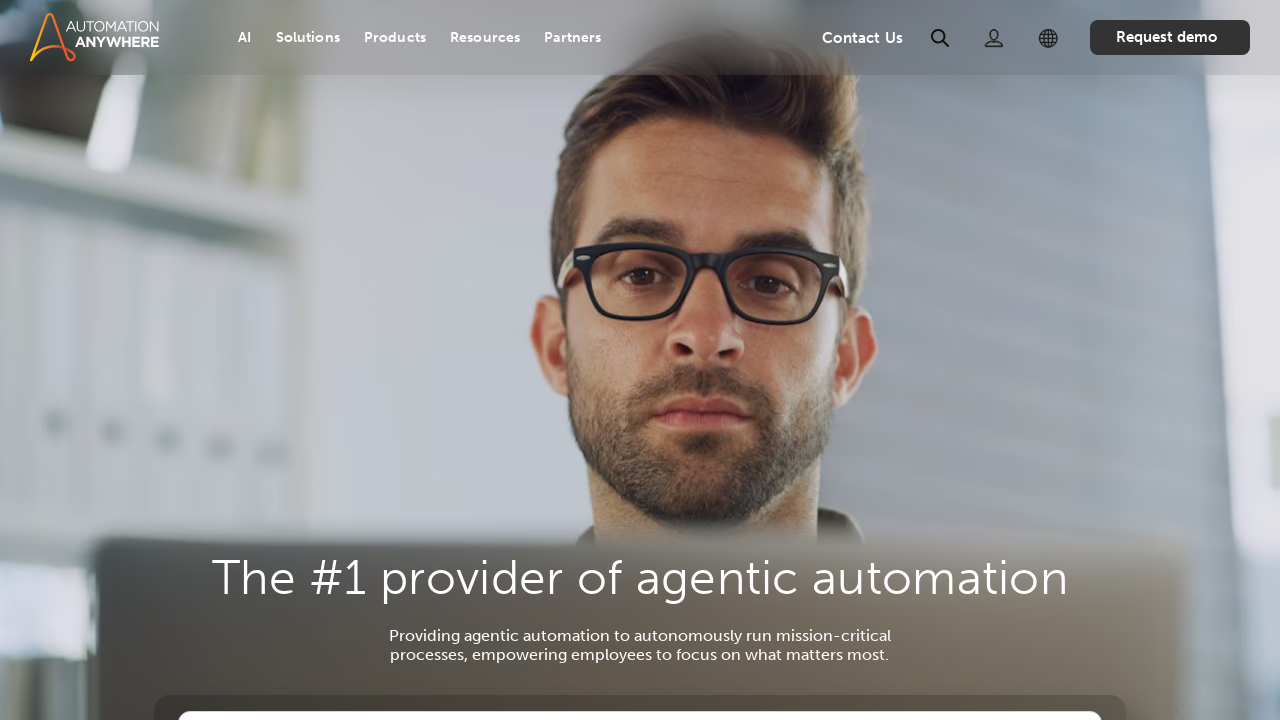

Located all navigation menu links
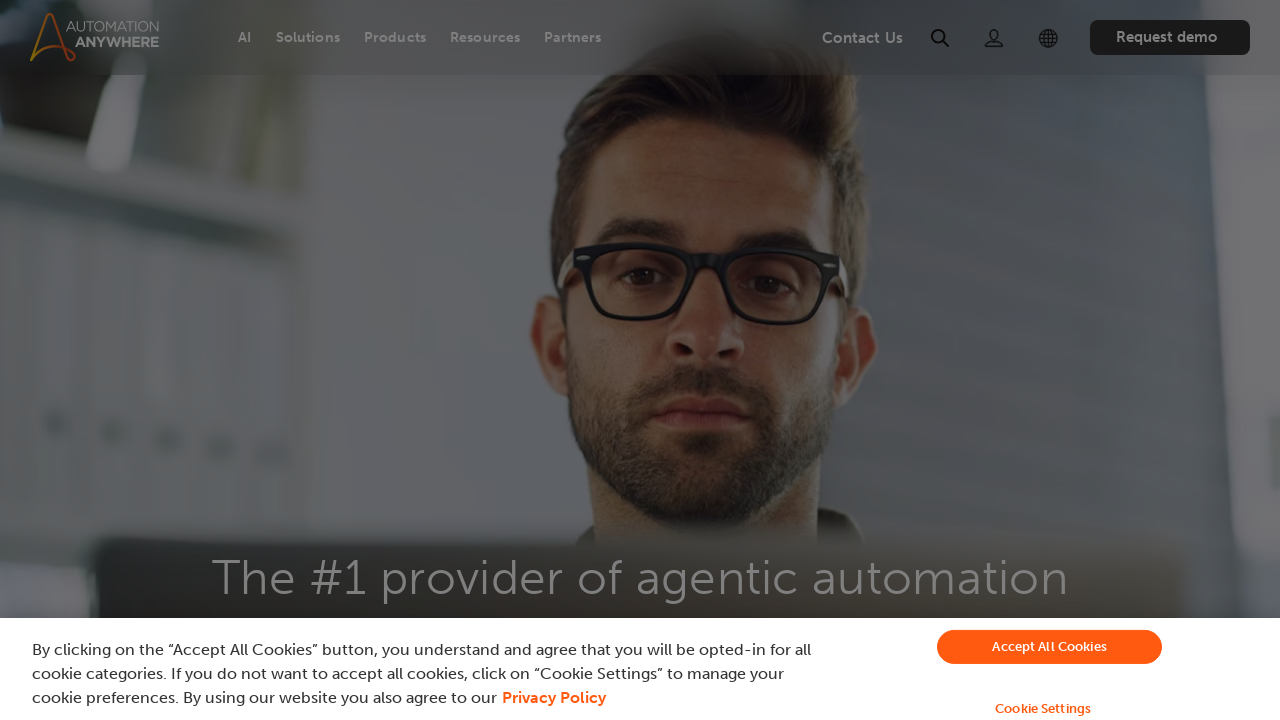

Verified 'Solutions' is present in navigation menu
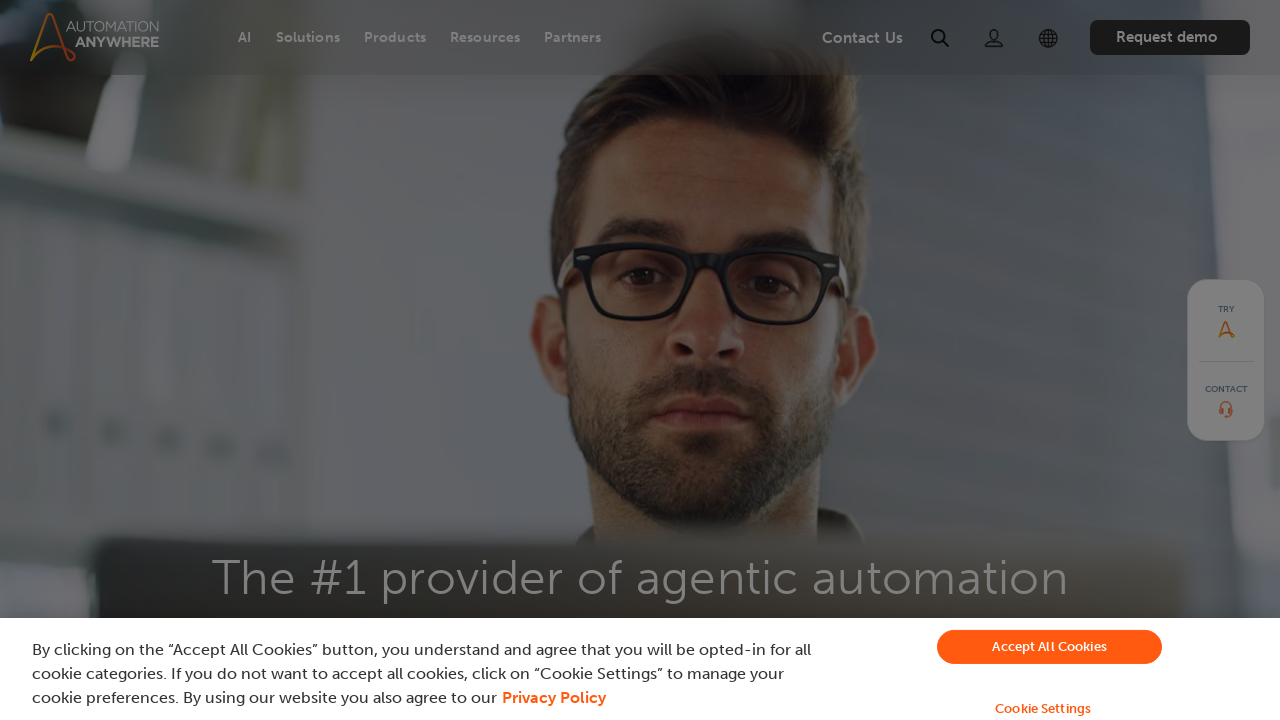

Verified 'Products' is present in navigation menu
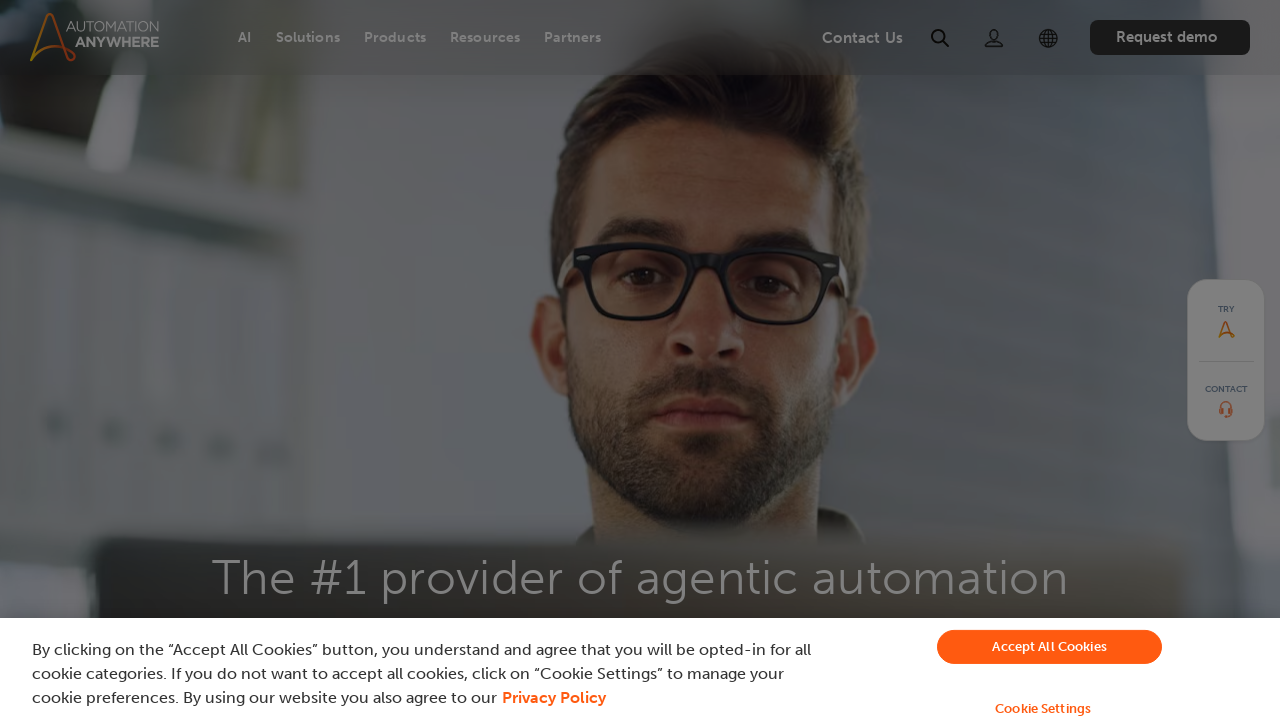

Verified 'Resources' is present in navigation menu
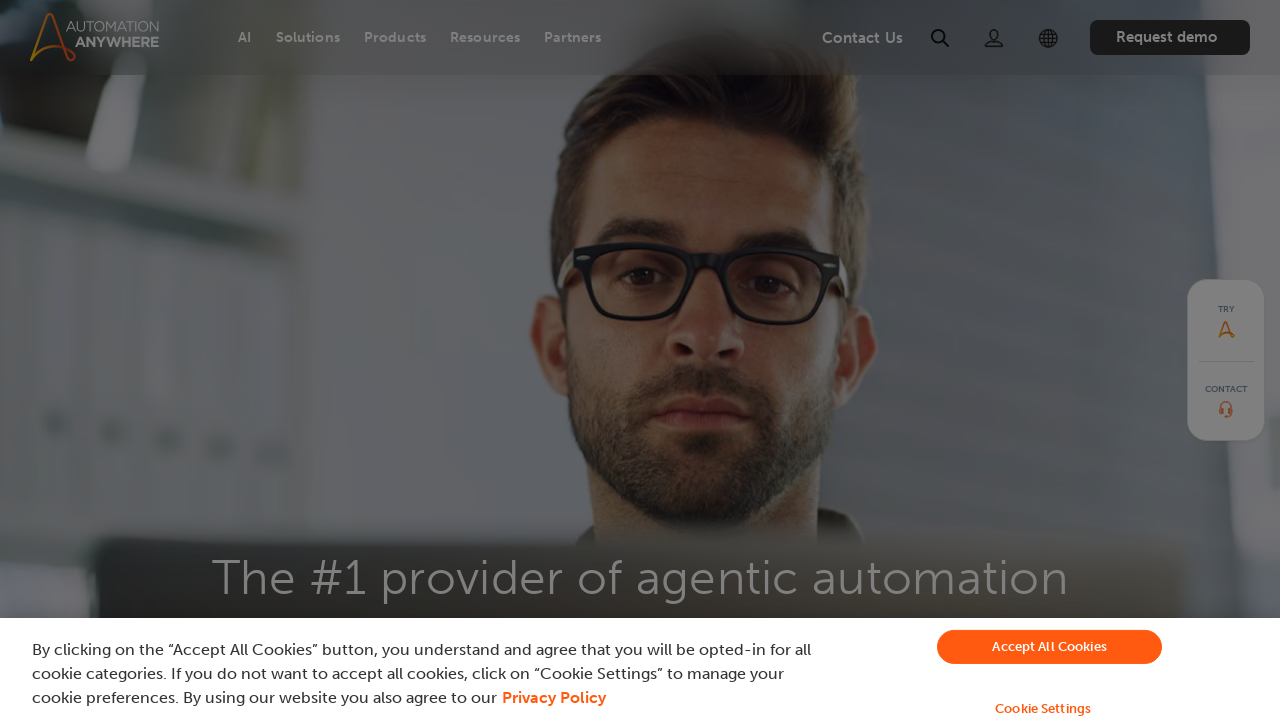

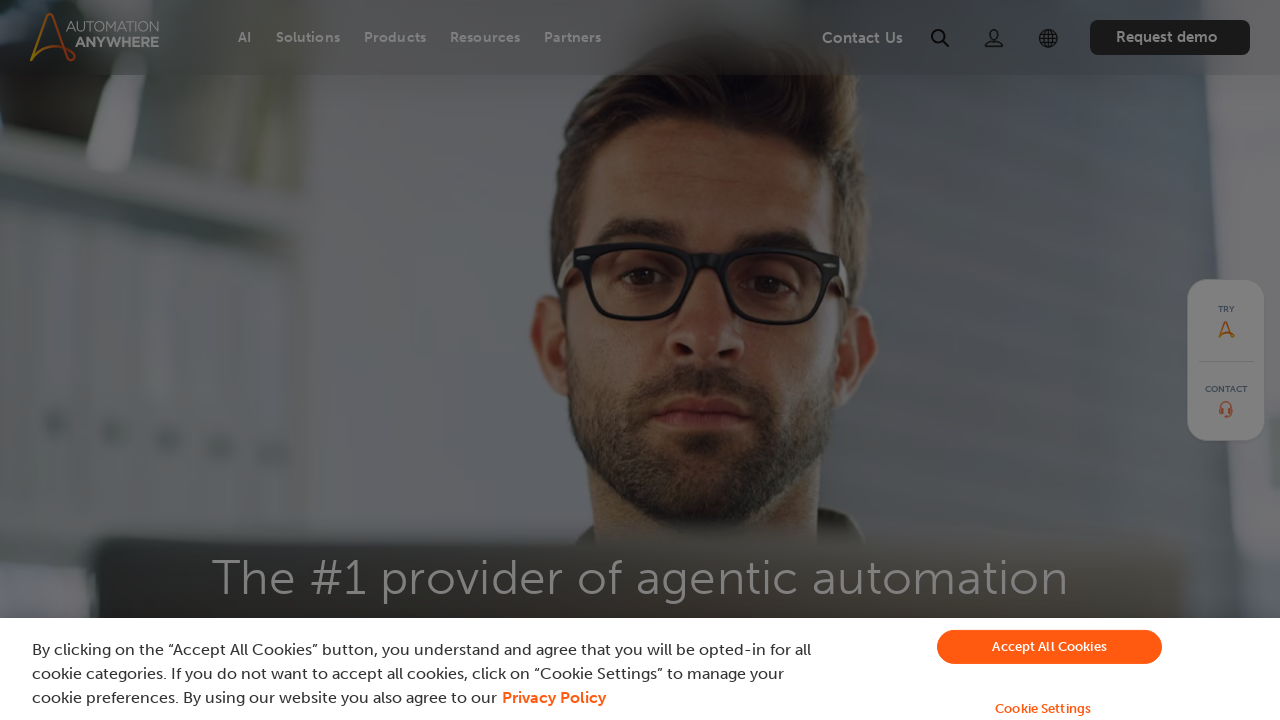